Tests radio button functionality by checking element states (enabled, displayed, selected) and clicking on an age range radio button

Starting URL: http://syntaxprojects.com/basic-radiobutton-demo.php

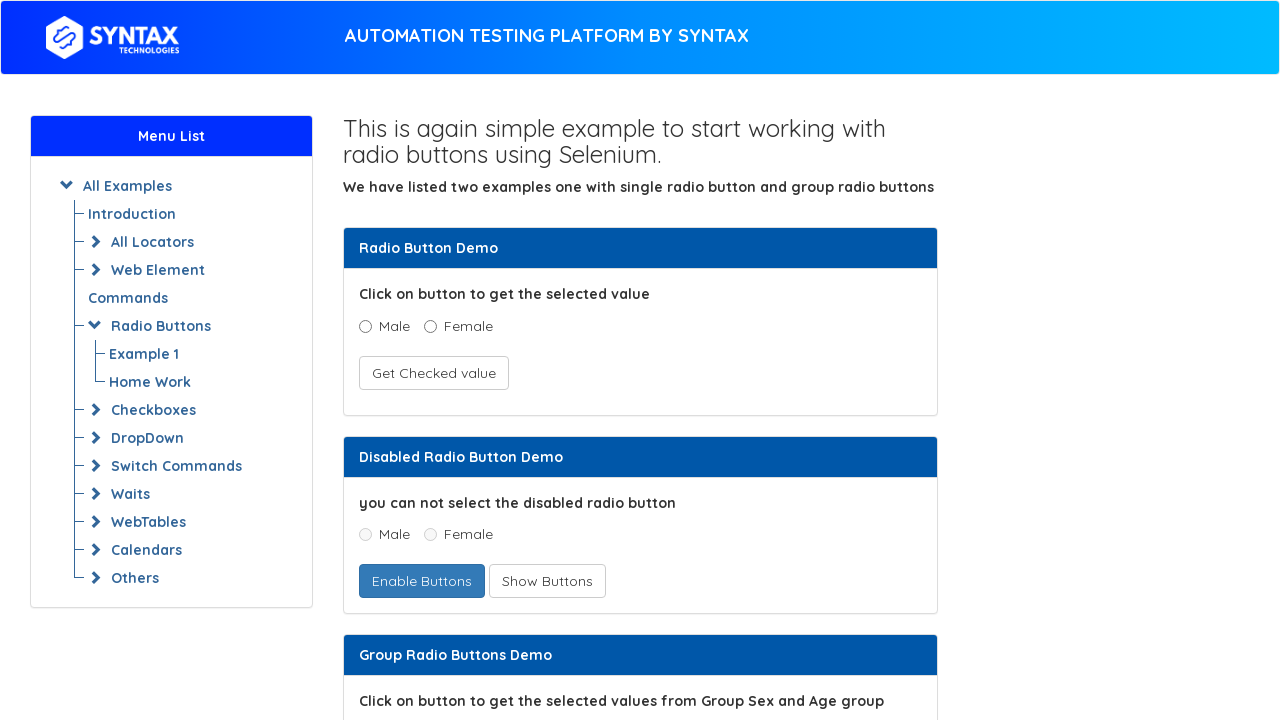

Located age radio button for 5-15 age range
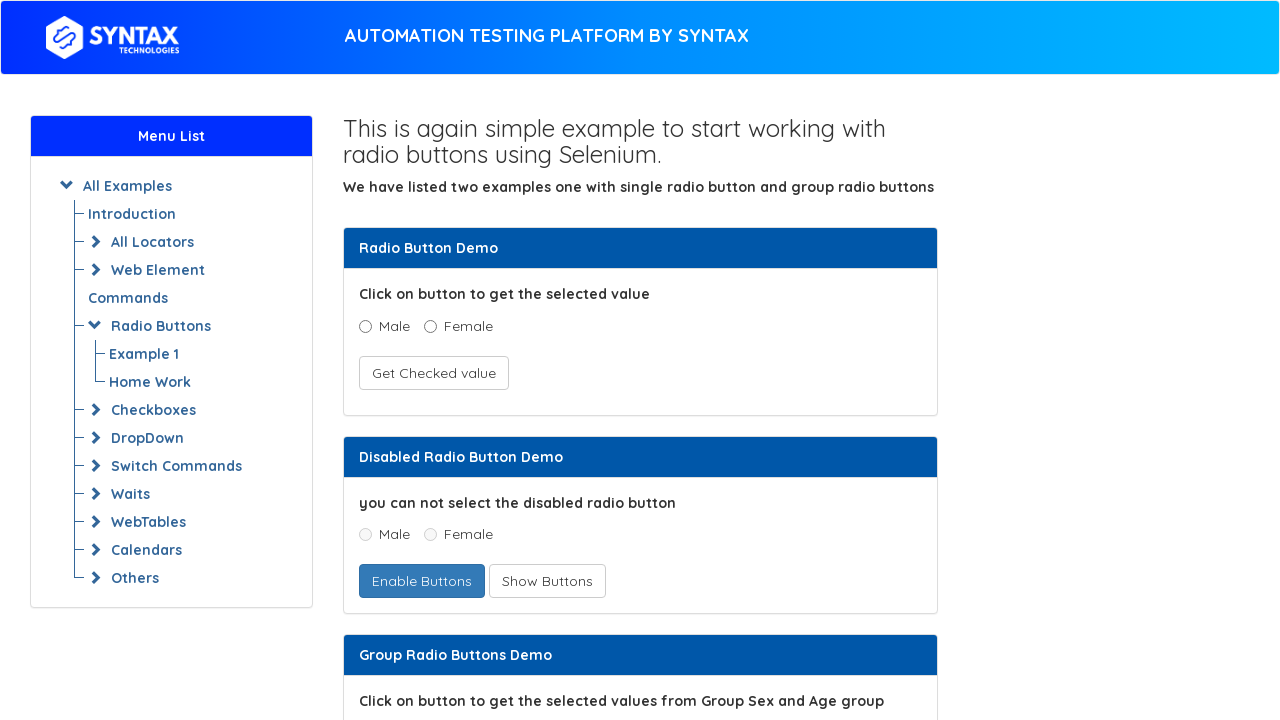

Checked if age radio button is enabled: True
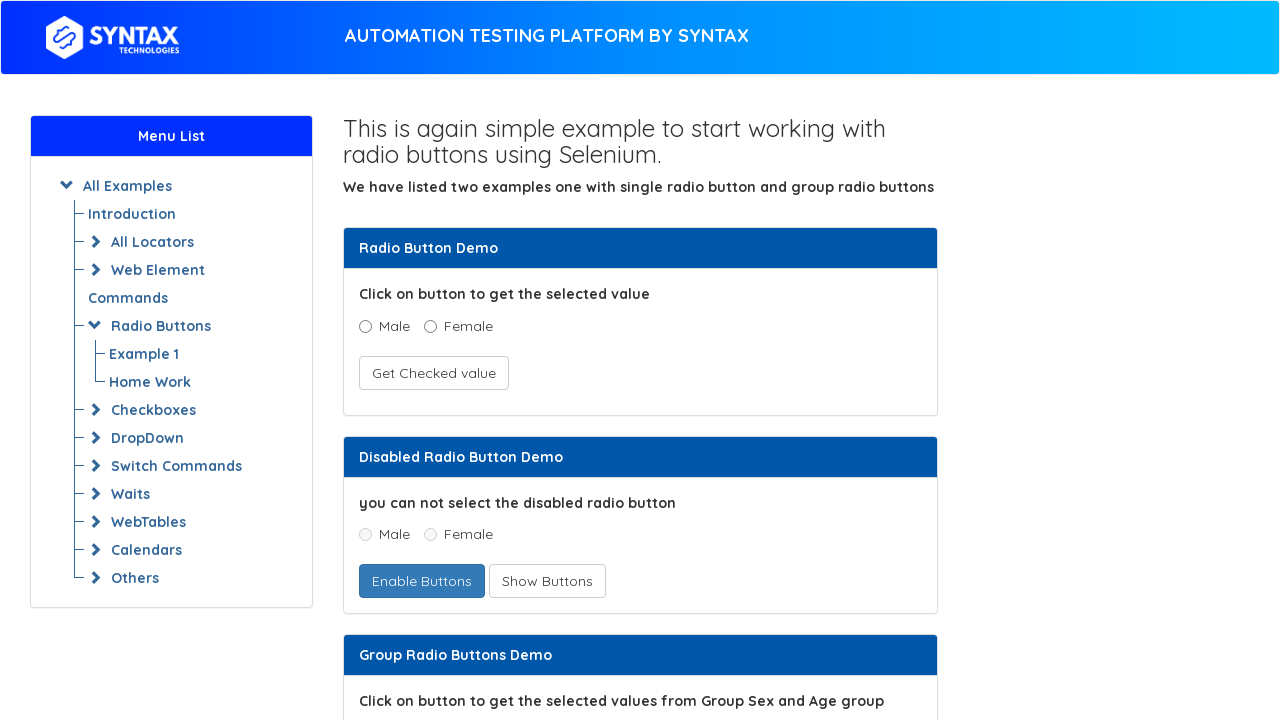

Checked if age radio button is displayed/visible: True
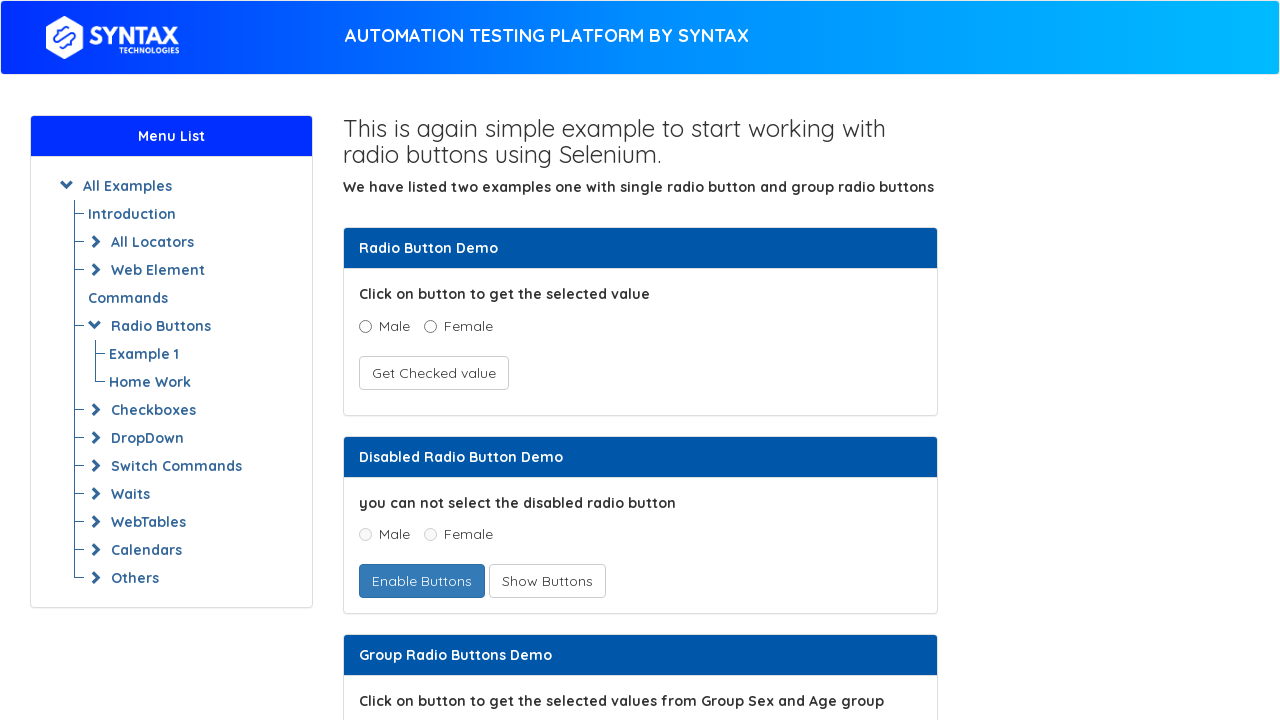

Checked if age radio button is selected before clicking: False
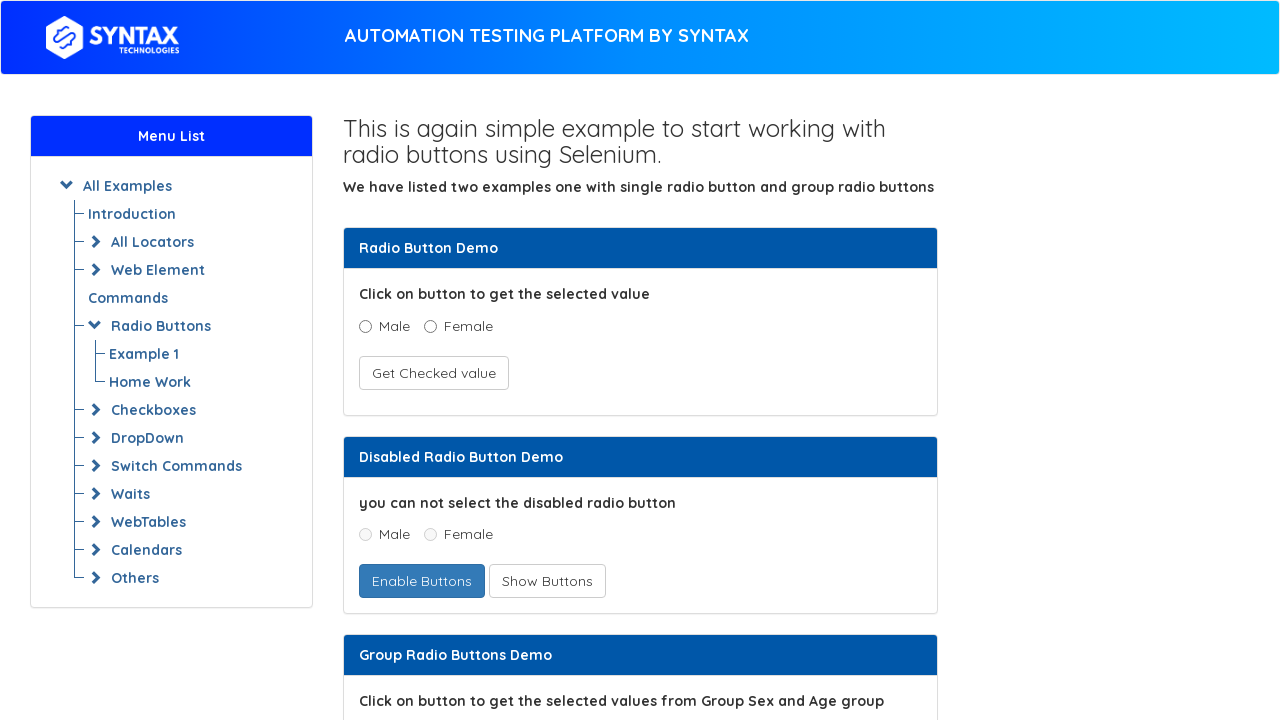

Clicked the 5-15 age range radio button at (438, 360) on input[value='5 - 15']
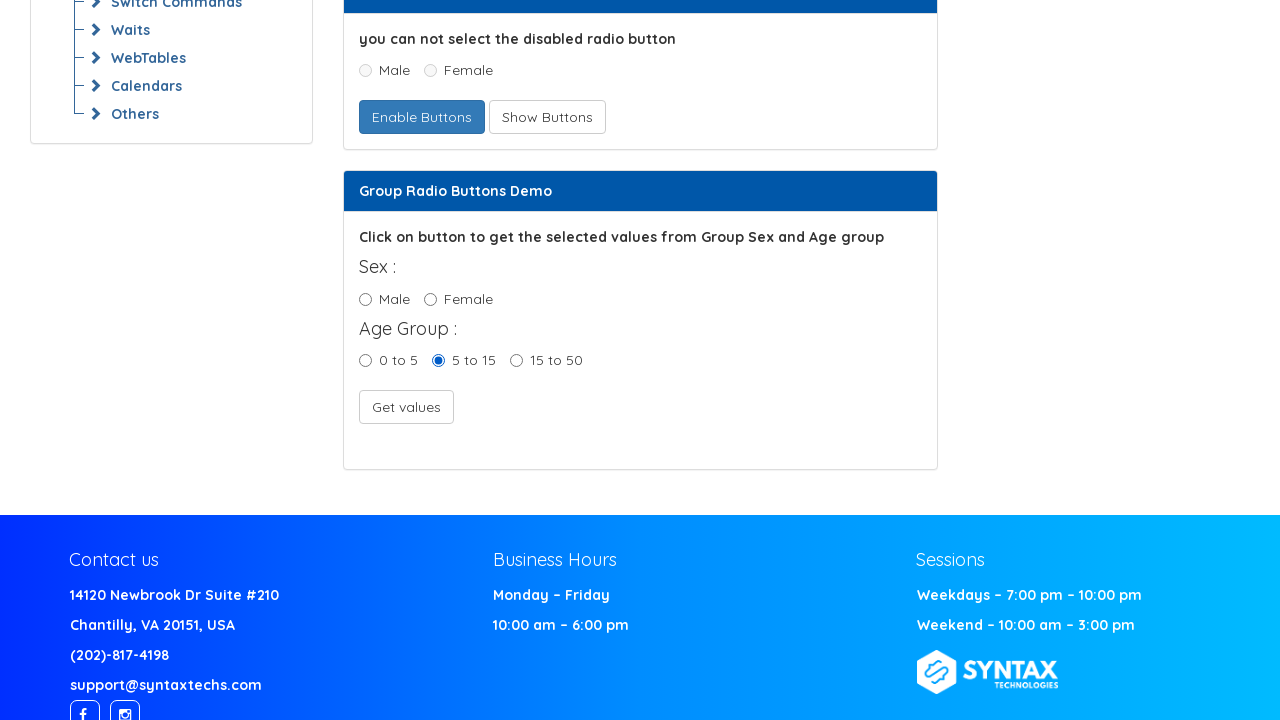

Checked if age radio button is selected after clicking: True
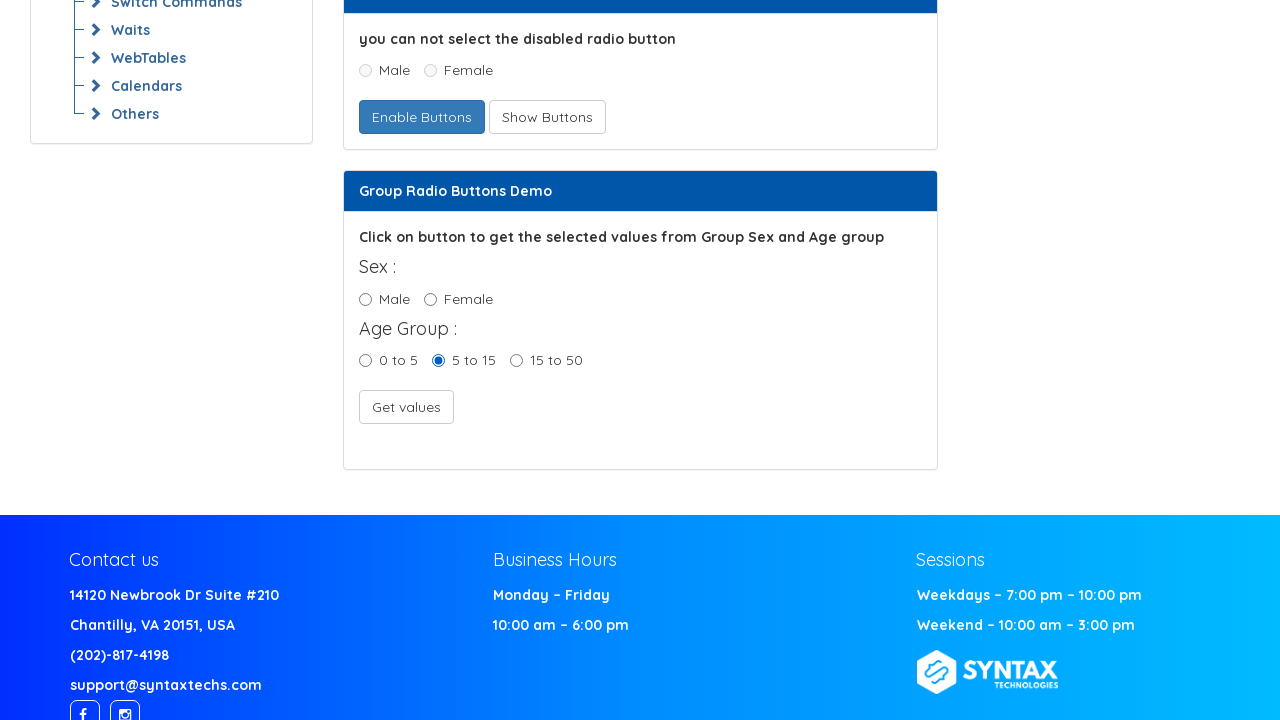

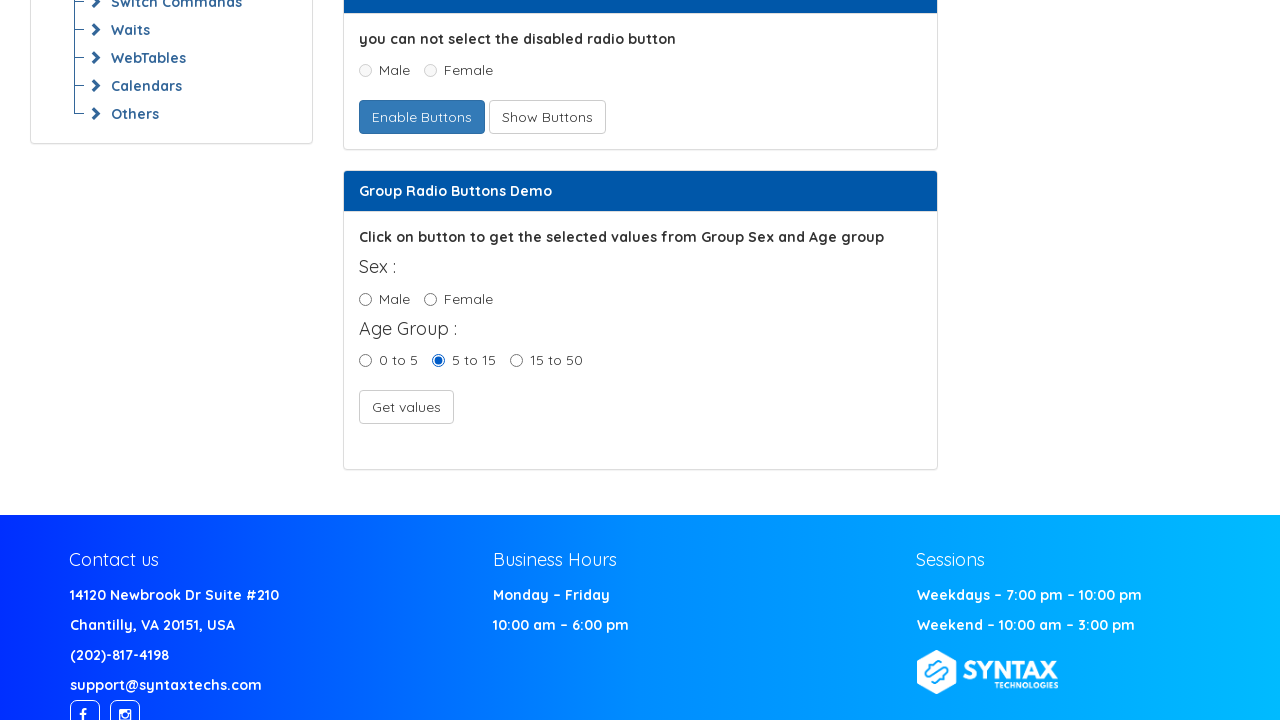